Tests multiple selection functionality in a dropdown by switching to an iframe and selecting multiple car options from a multi-select element

Starting URL: https://www.w3schools.com/tags/tryit.asp?filename=tryhtml_select_multiple

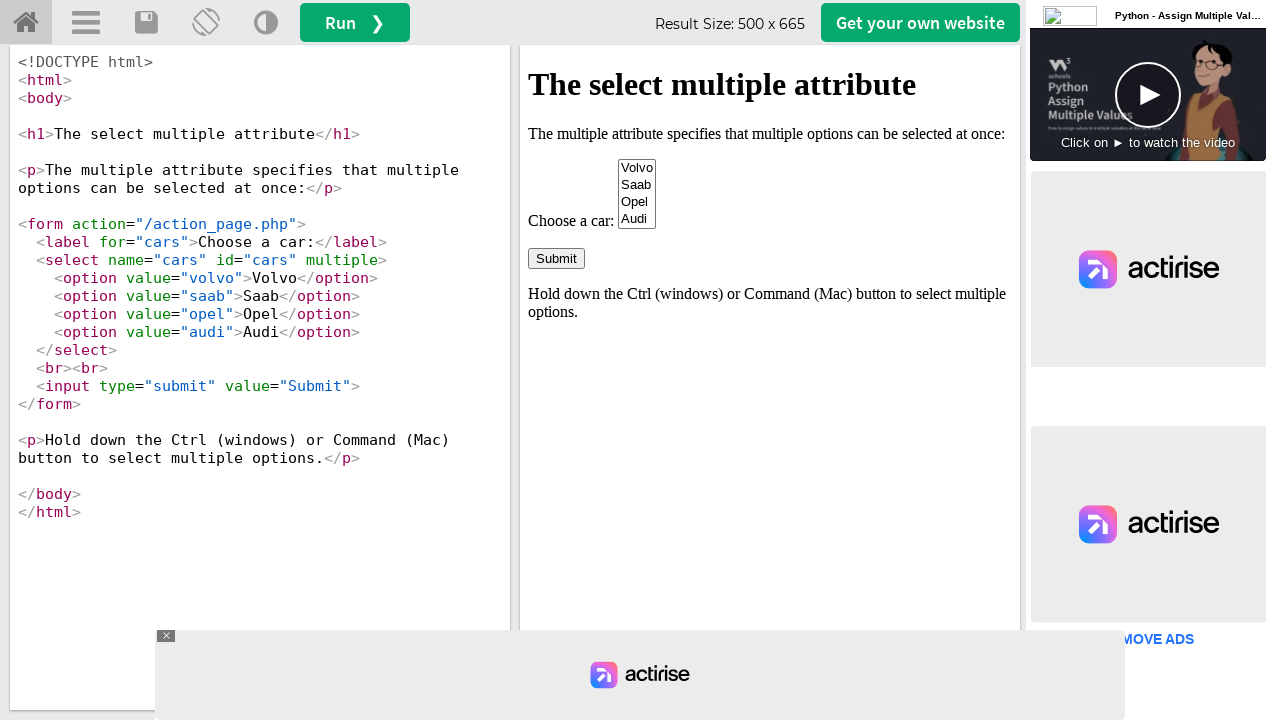

Located the iframe containing the multi-select dropdown
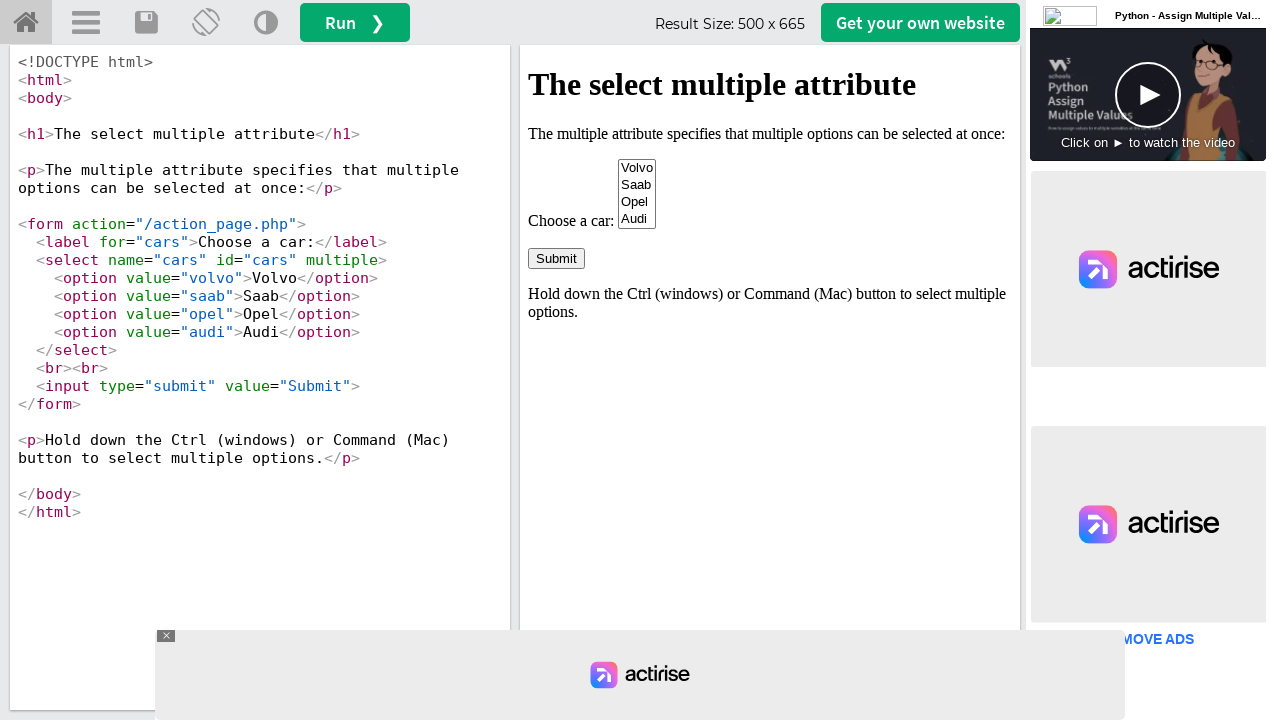

Selected Volvo (index 0) from the cars dropdown using Ctrl+click at (637, 168) on #iframeResult >> internal:control=enter-frame >> select[name='cars'] option >> n
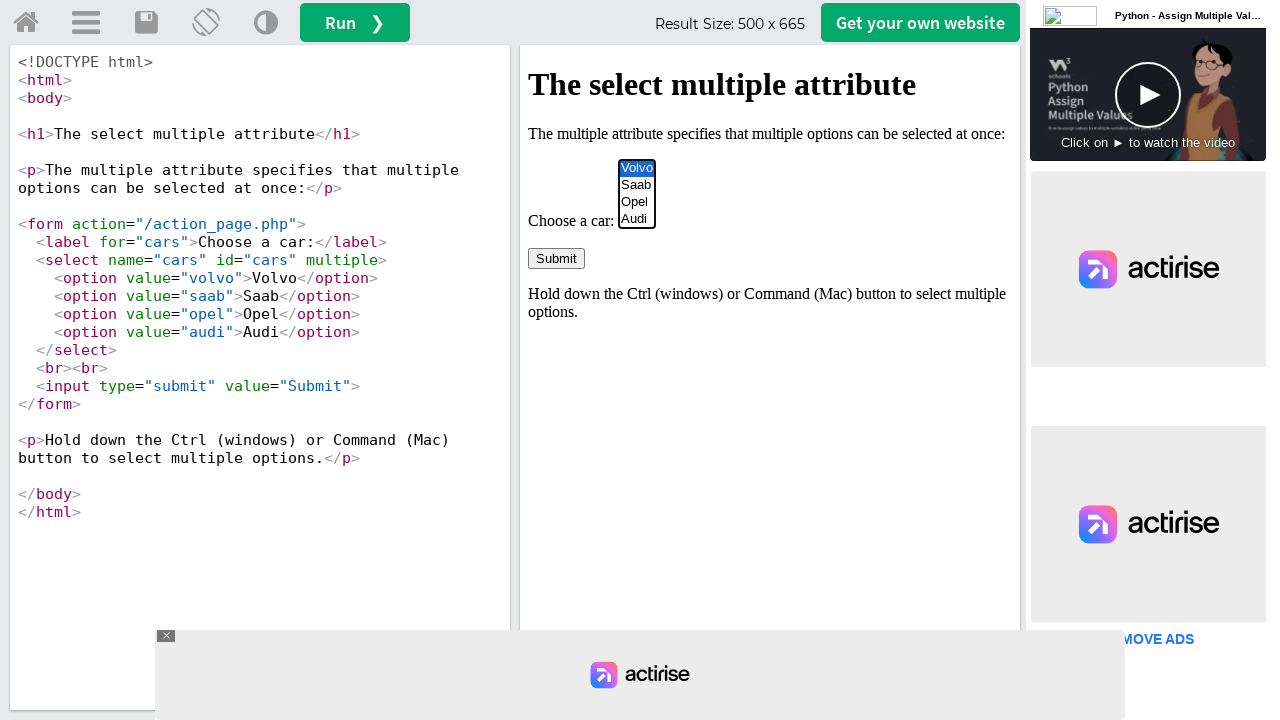

Selected Saab (index 1) from the cars dropdown using Ctrl+click at (637, 185) on #iframeResult >> internal:control=enter-frame >> select[name='cars'] option >> n
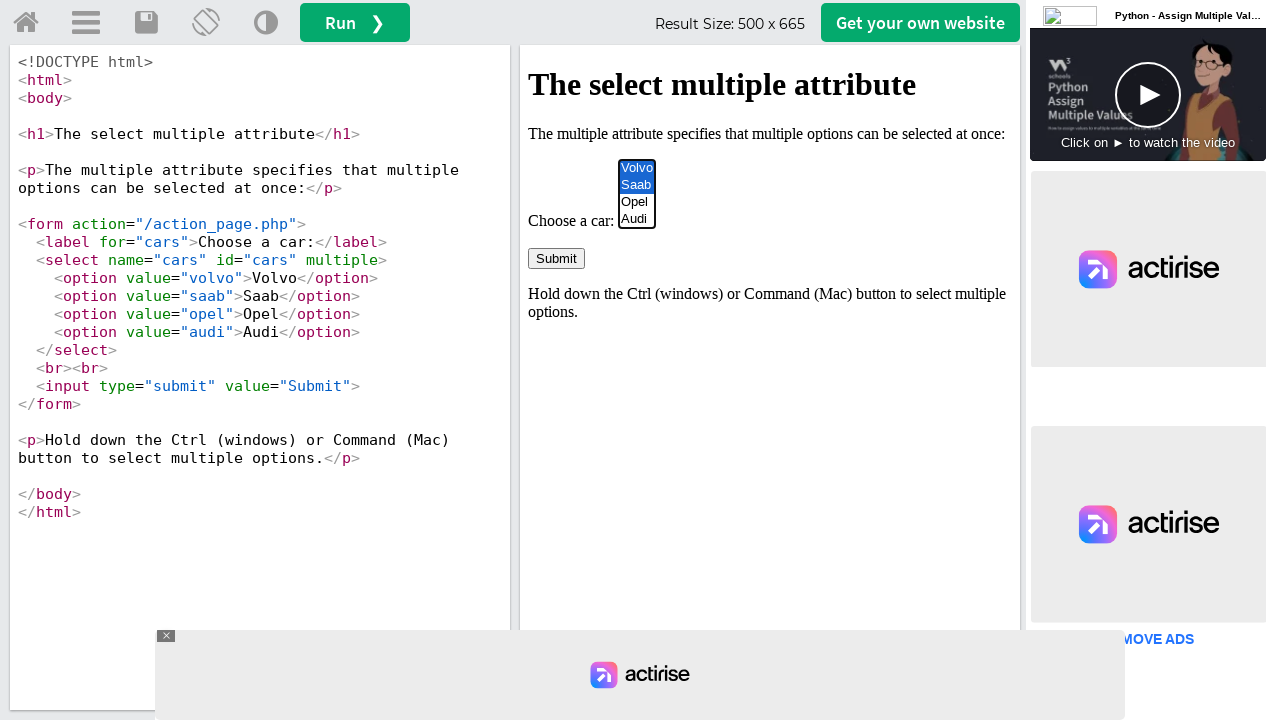

Selected Audi (index 3) from the cars dropdown using Ctrl+click at (637, 219) on #iframeResult >> internal:control=enter-frame >> select[name='cars'] option >> n
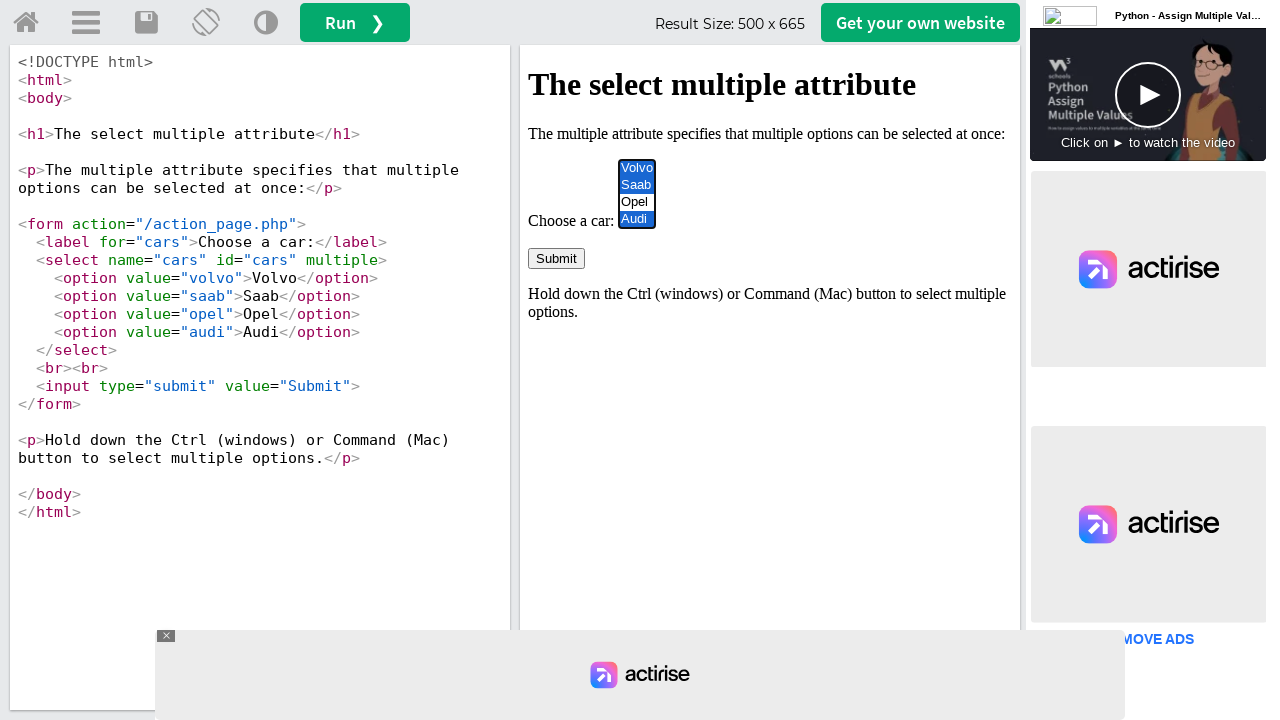

Waited 1 second to allow selections to be displayed
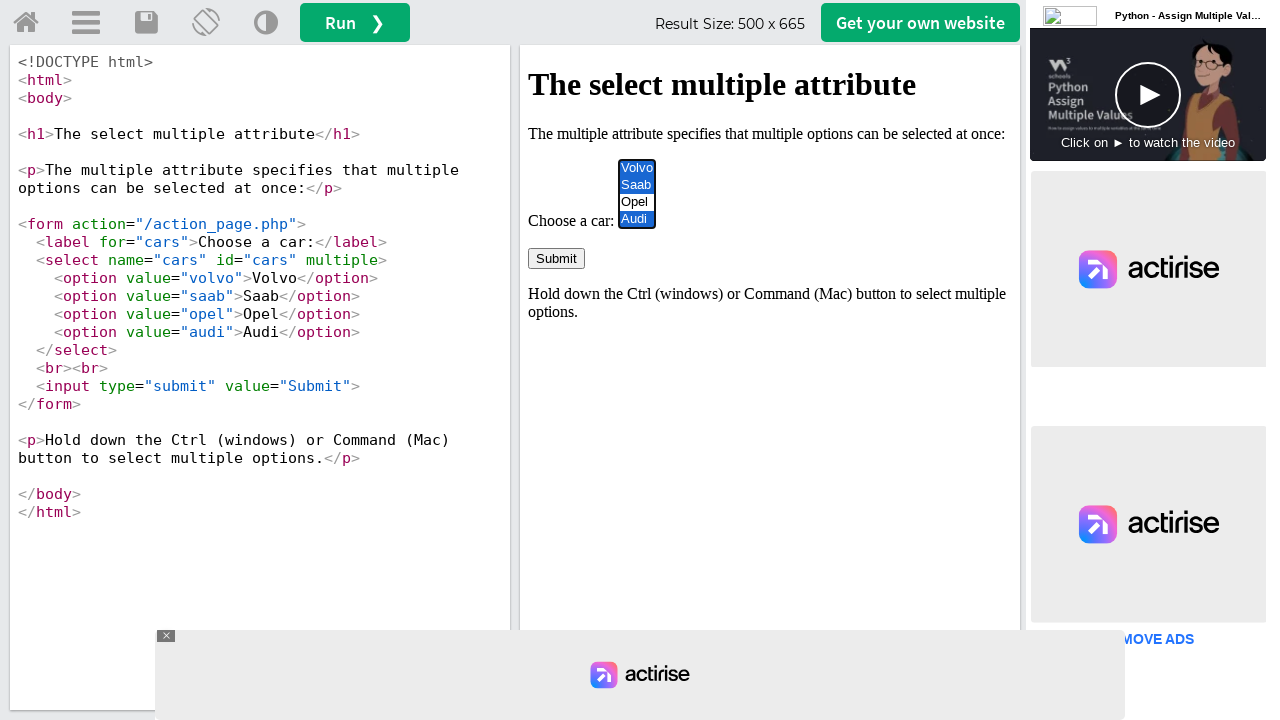

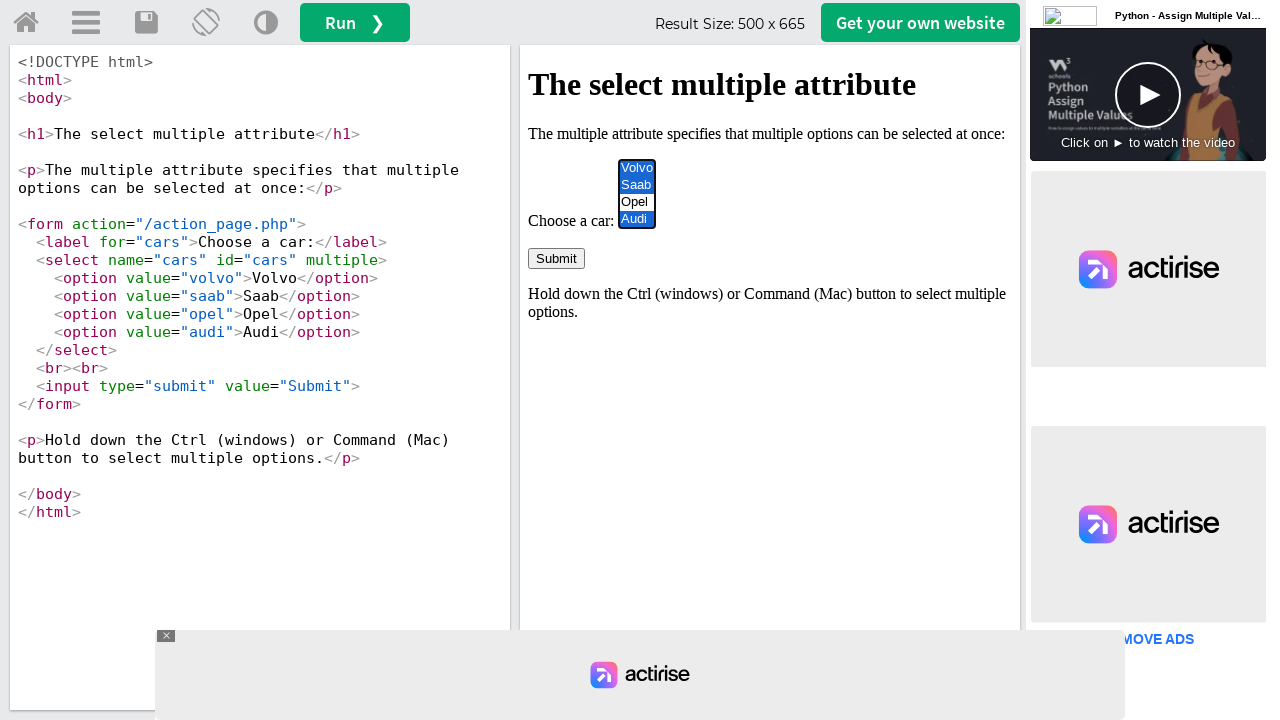